Tests product sorting from low to high price by selecting the sorting option and verifying price order

Starting URL: https://www.saucedemo.com

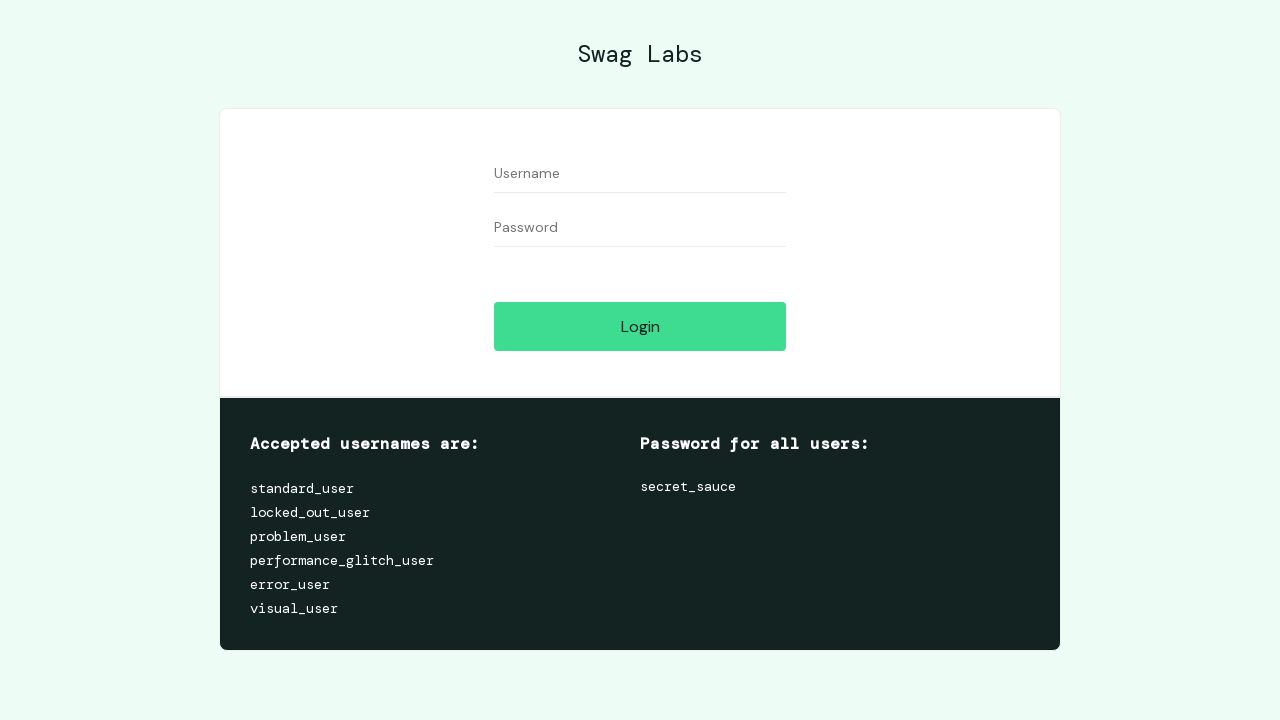

Filled username field with 'standard_user' on #user-name
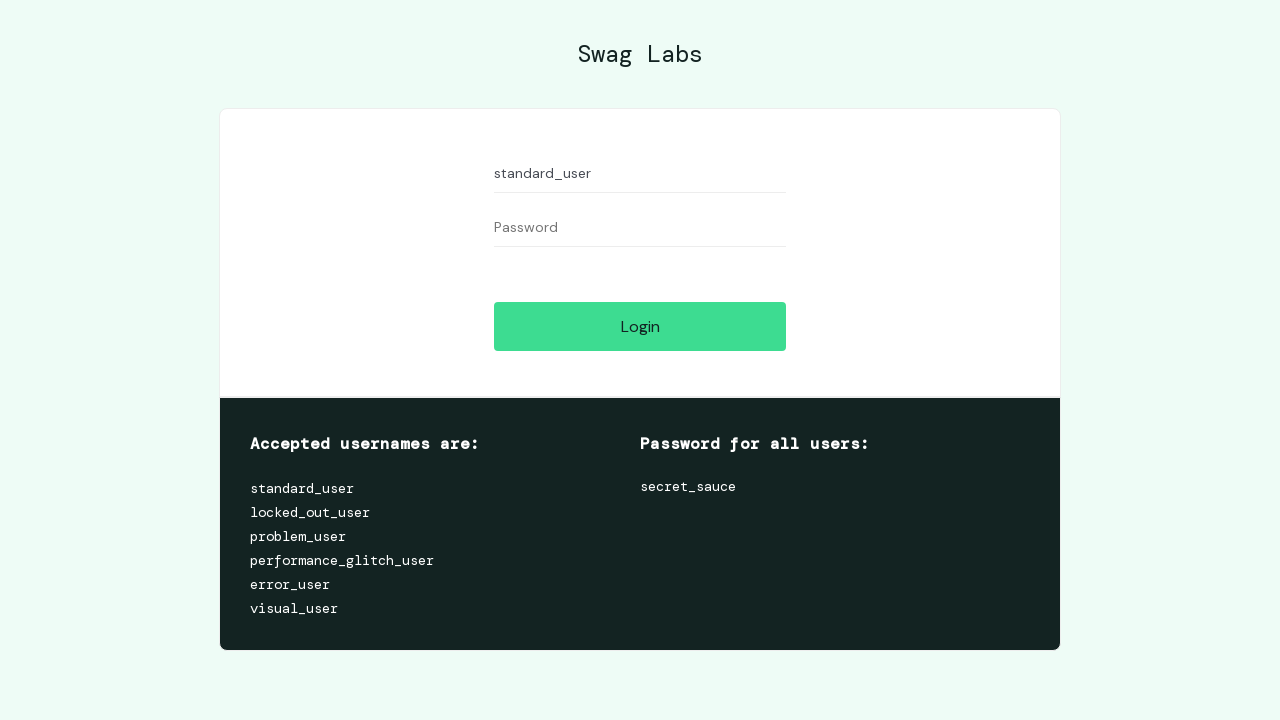

Filled password field with 'secret_sauce' on #password
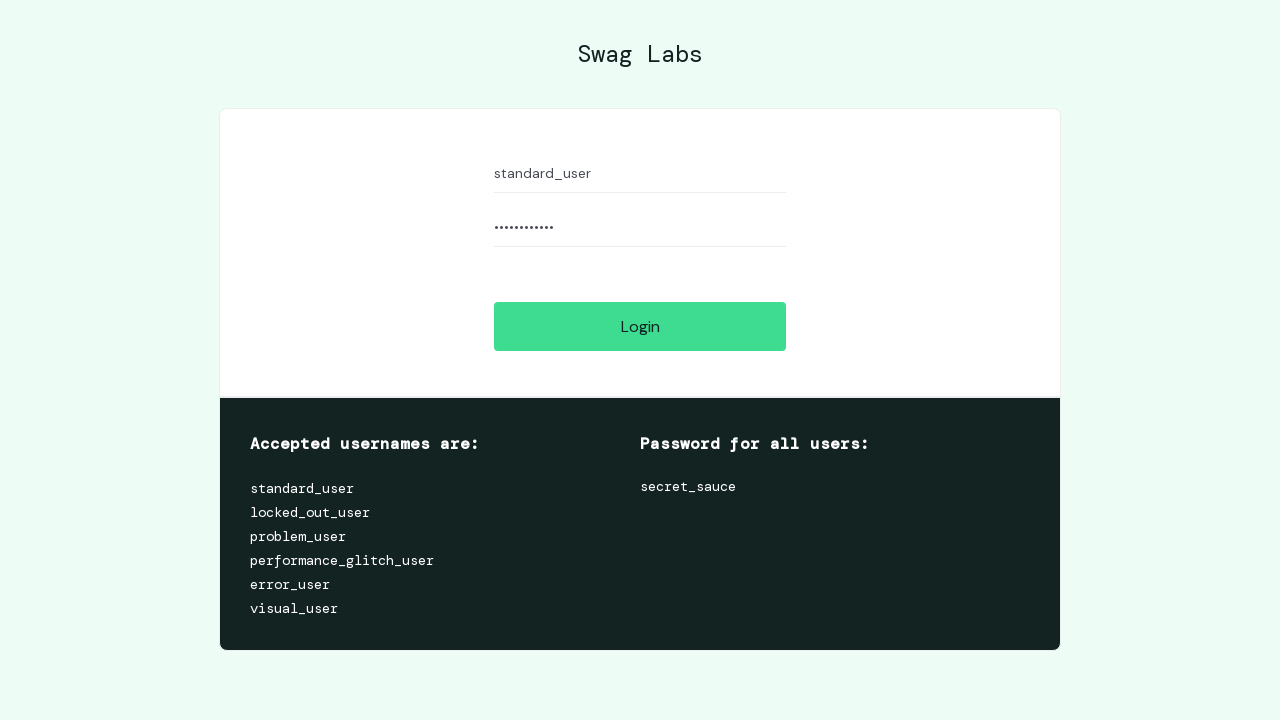

Clicked login button at (640, 326) on #login-button
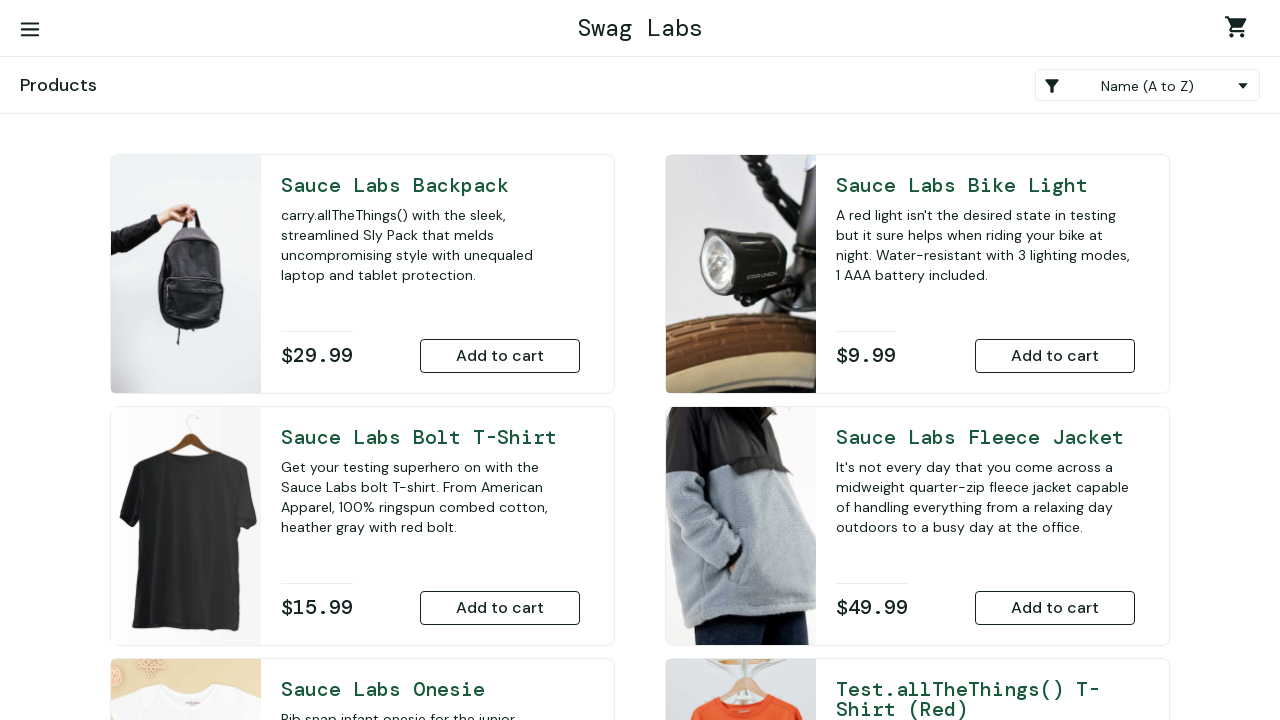

Inventory page loaded and product sort container appeared
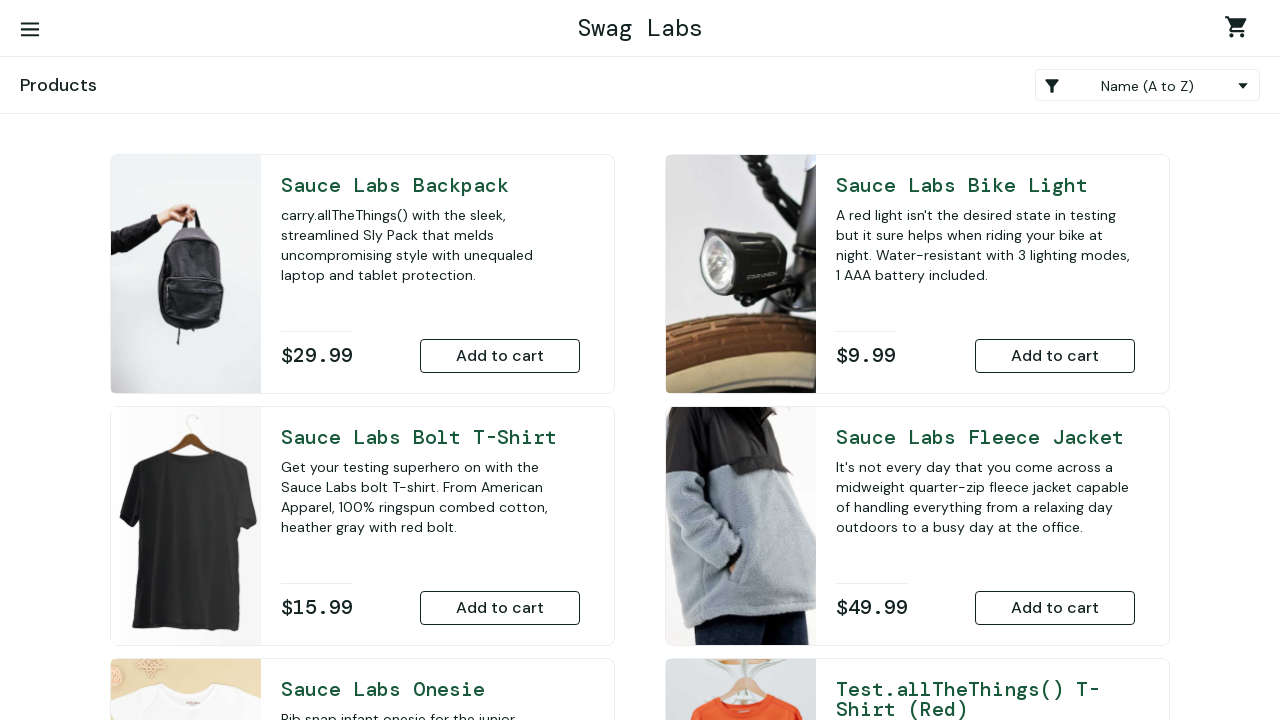

Selected 'Low to High' price sorting option on .product_sort_container
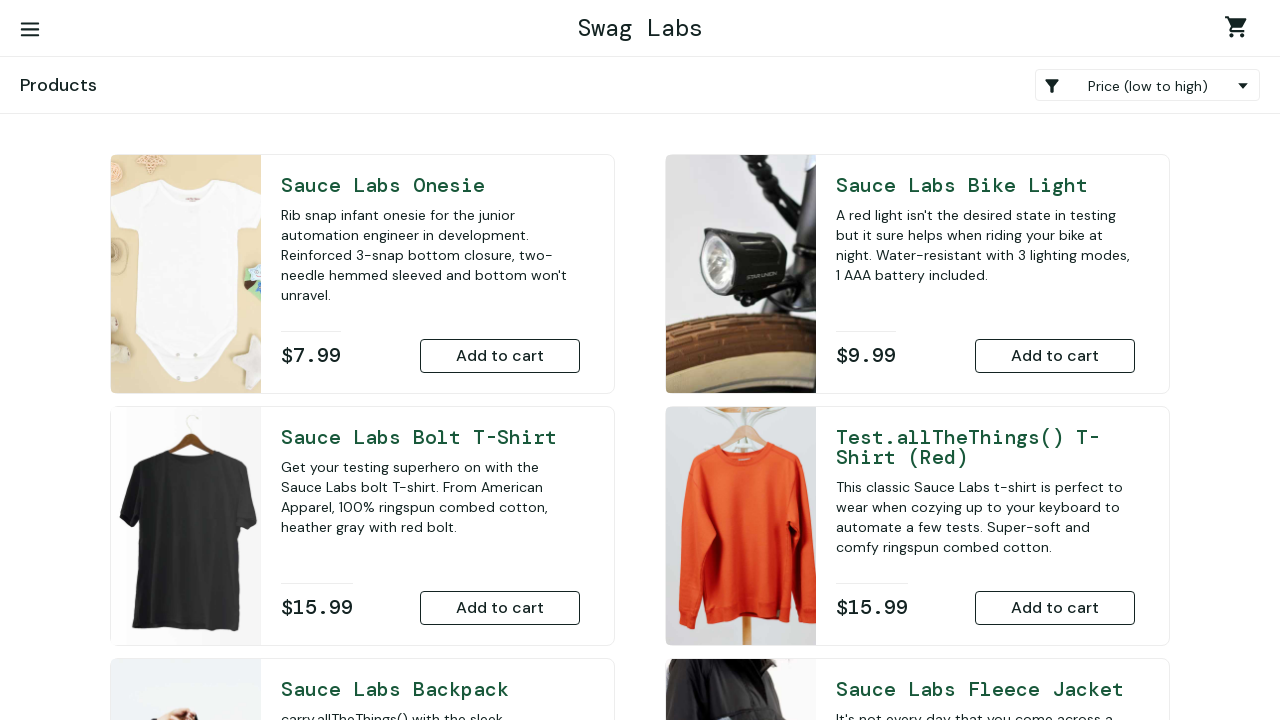

Waited for products to be sorted
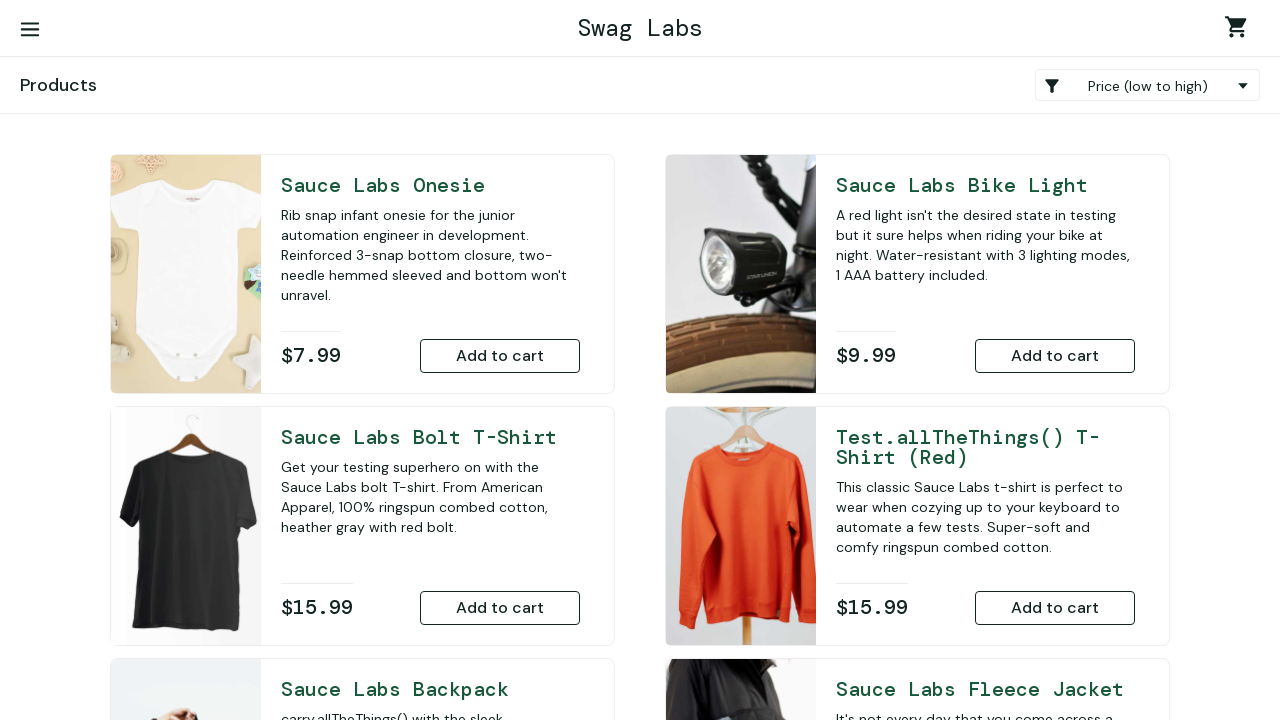

Retrieved all product price elements
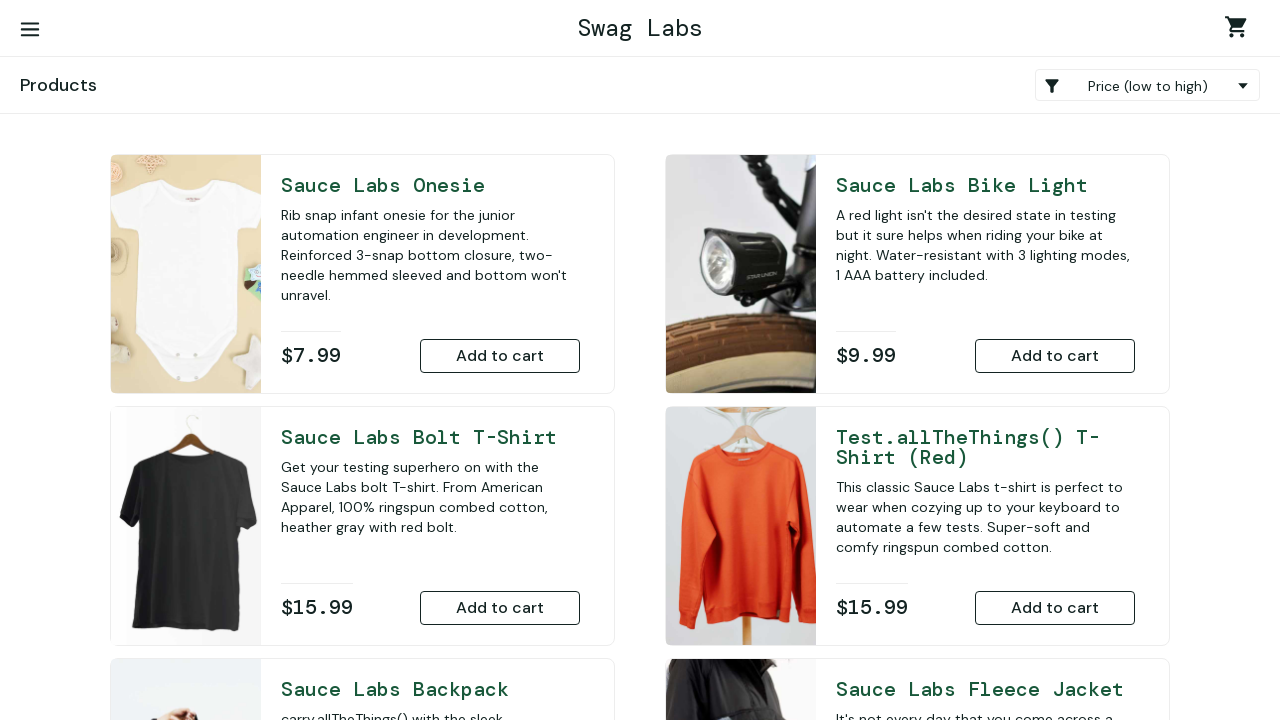

Extracted 6 product prices: [7.99, 9.99, 15.99, 15.99, 29.99, 49.99]
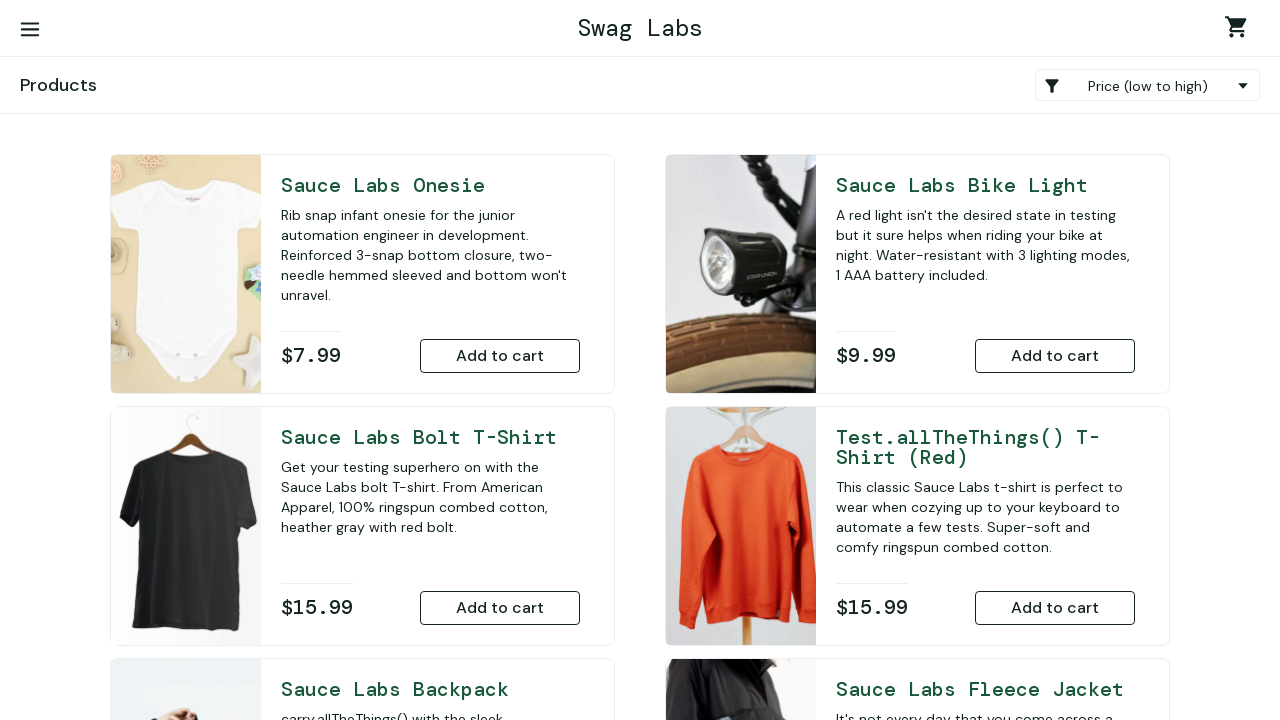

Verified that all product prices are correctly sorted in ascending order
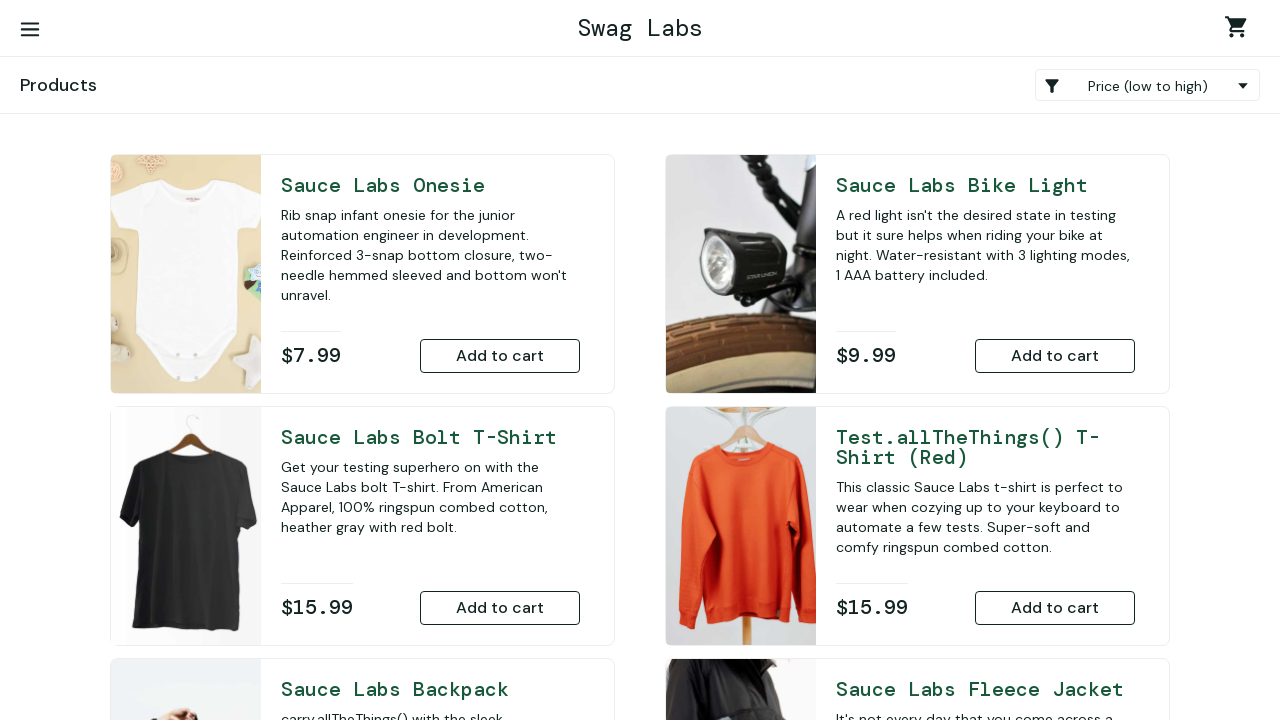

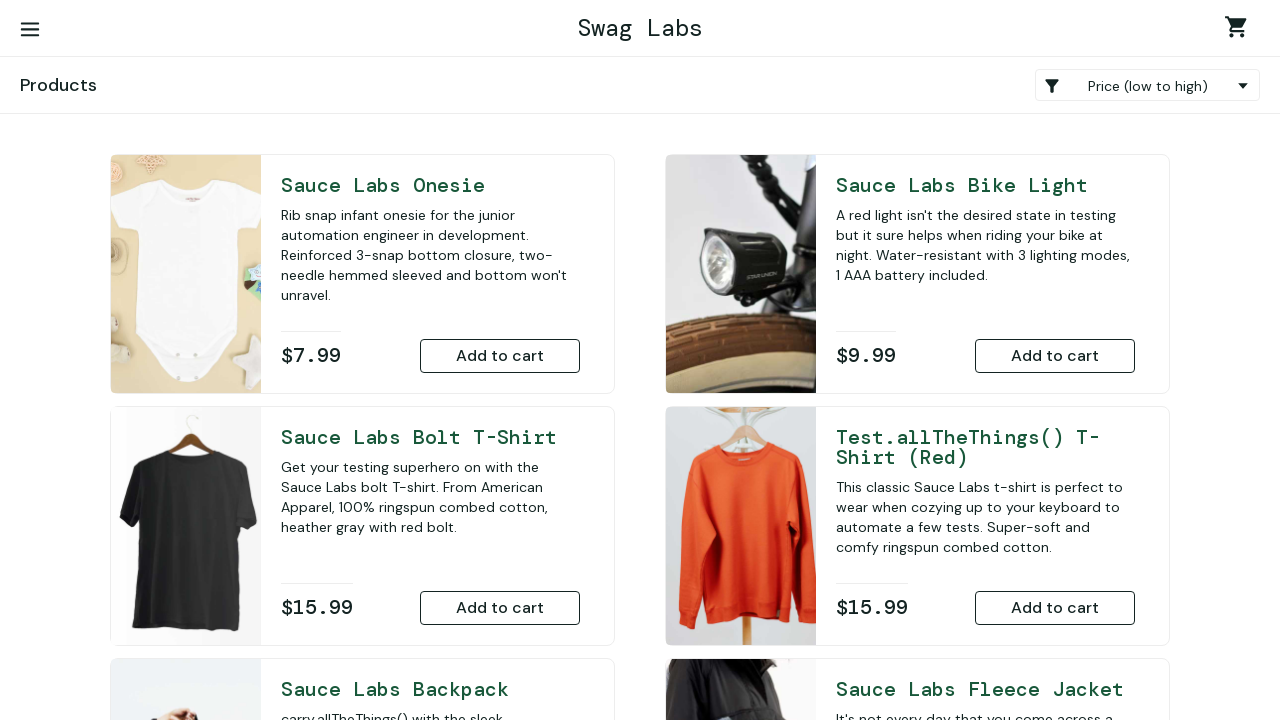